Tests the reverse dictionary search functionality by entering a keyword, clicking the search button, and waiting for search results to appear.

Starting URL: https://reversedictionary.org/

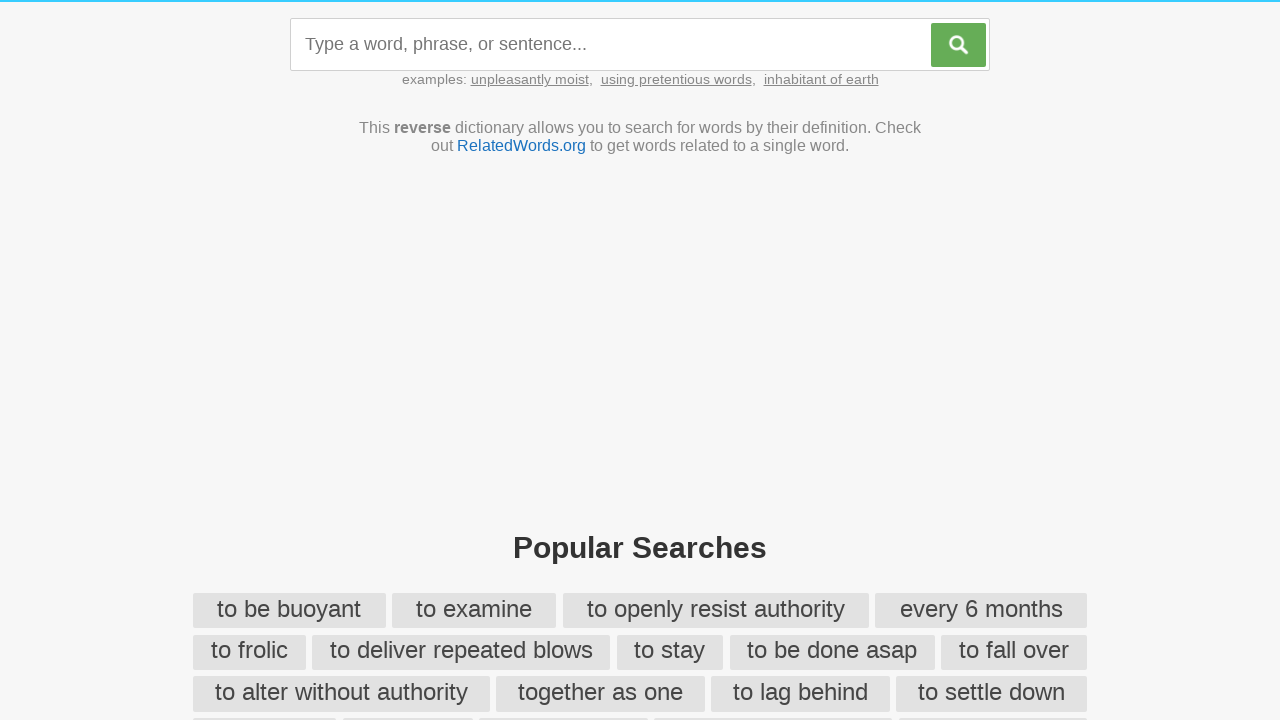

Search input field loaded
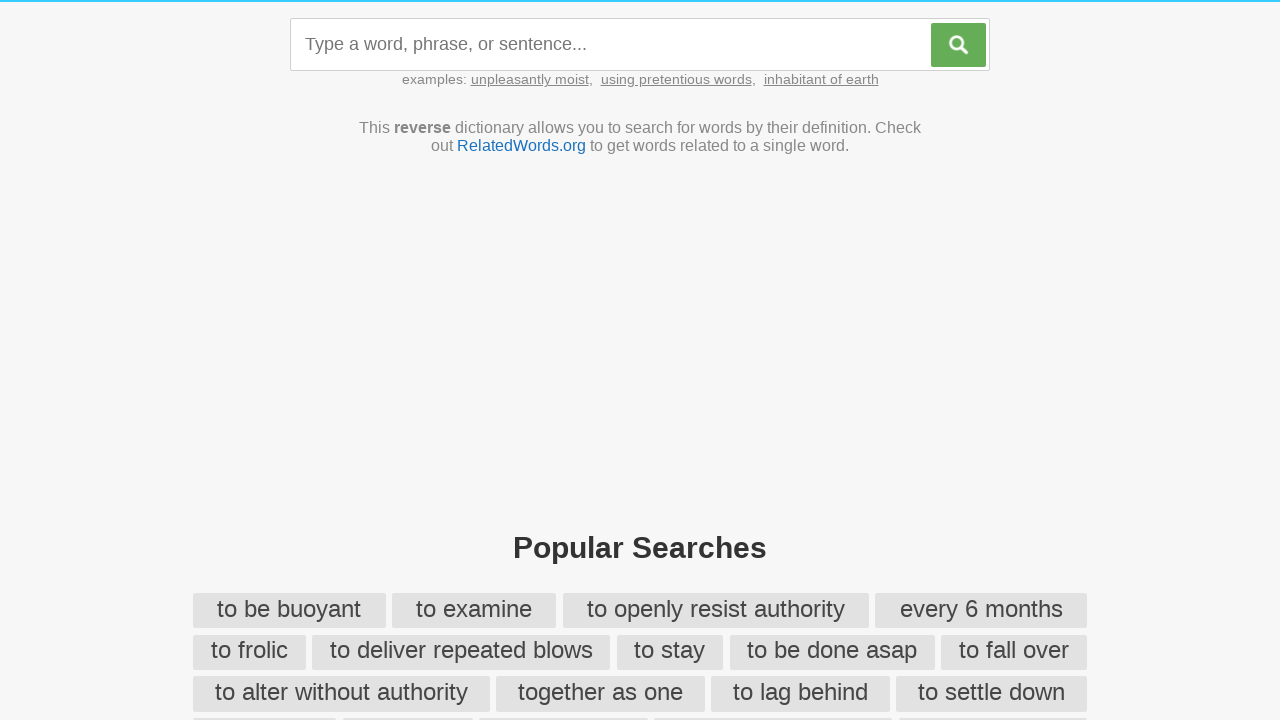

Entered 'happiness' in search field on #query
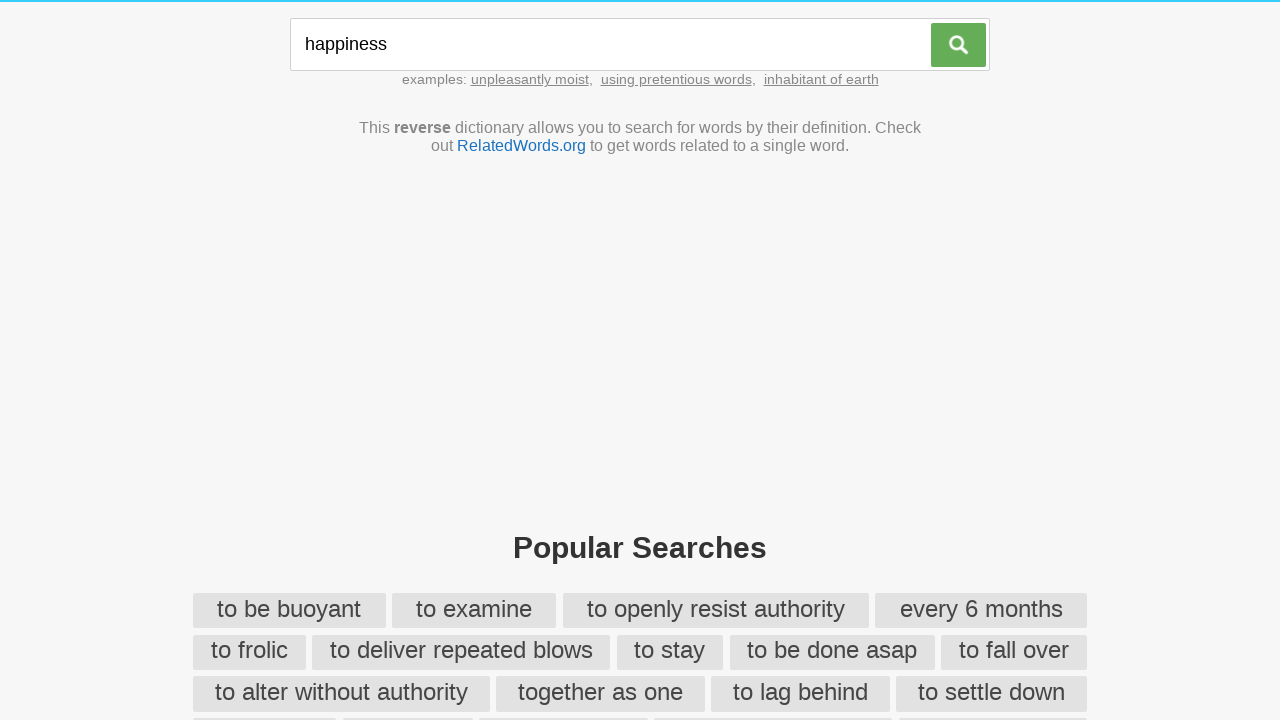

Search button is available
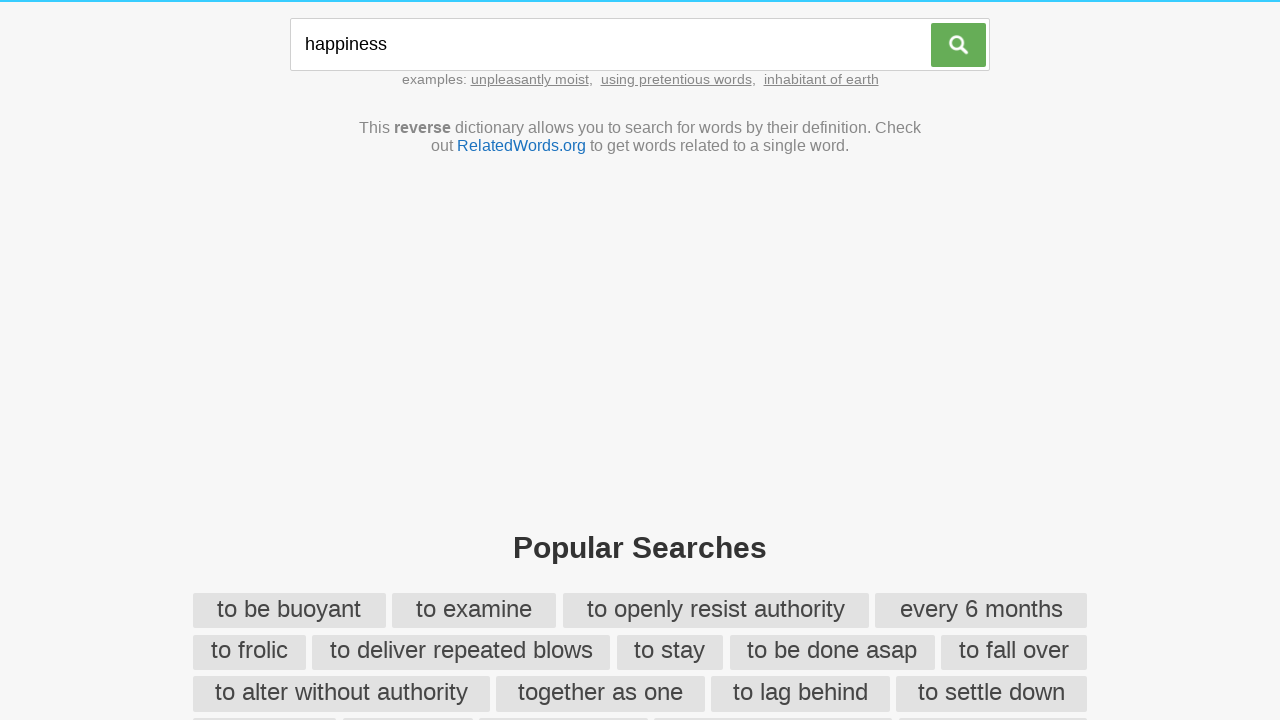

Clicked search button at (959, 45) on #search-button
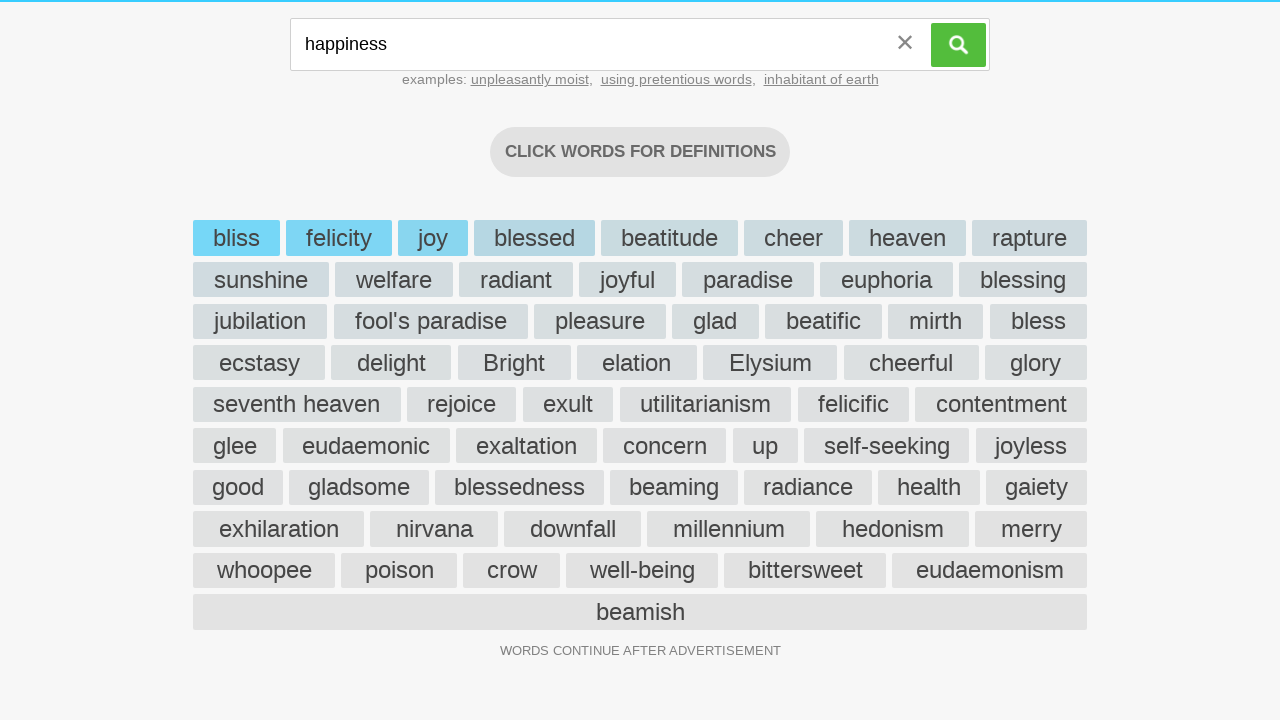

Search results appeared for 'happiness'
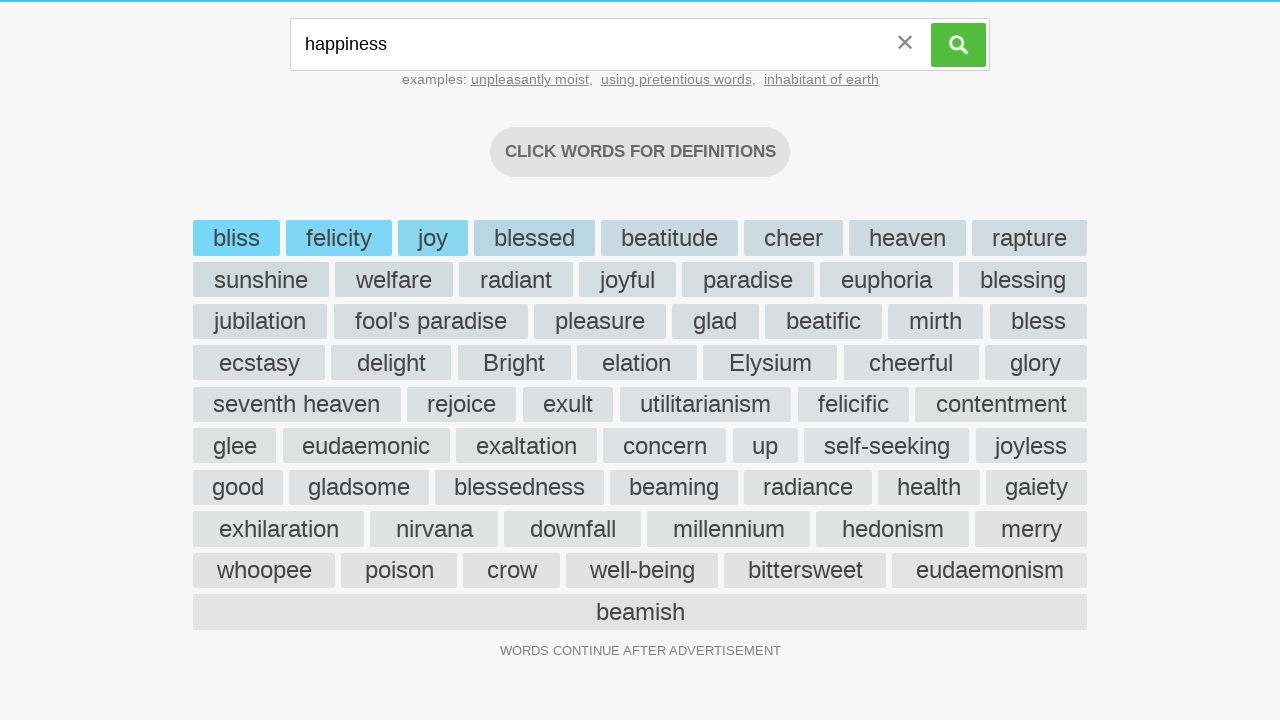

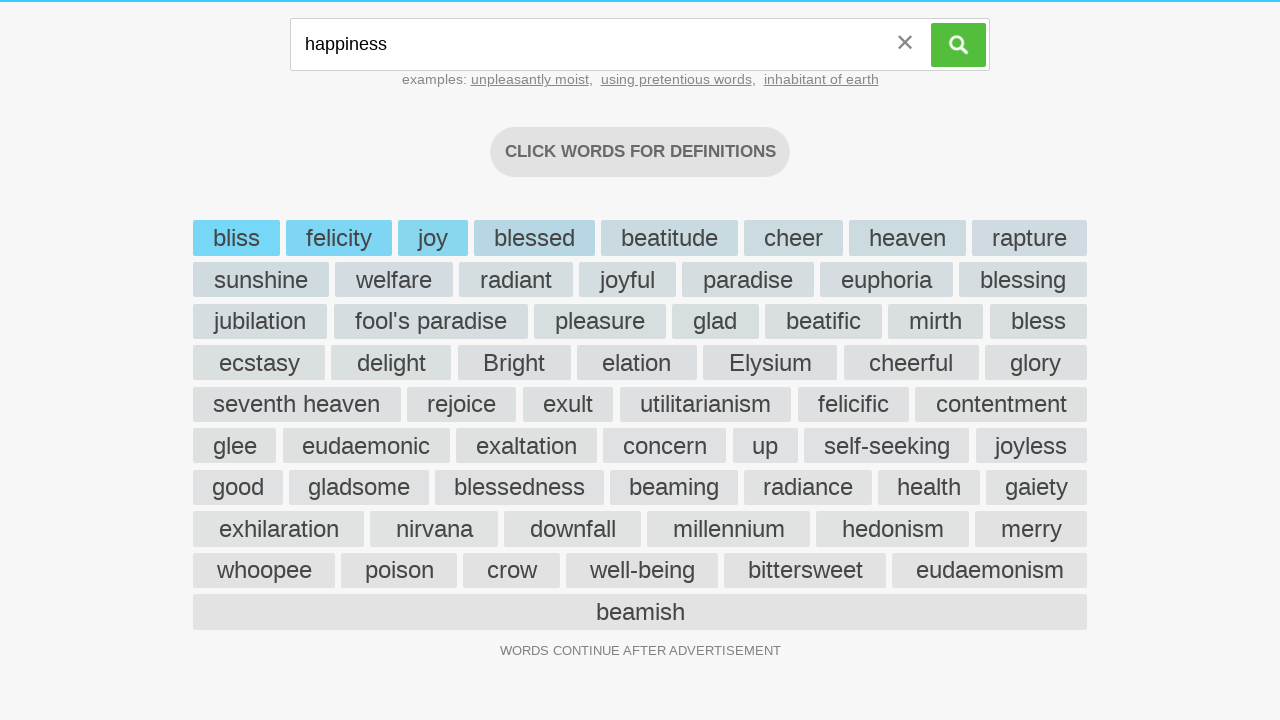